Tests navigation by clicking the "Home" link on the inputs page and verifies that the page title becomes "Practice"

Starting URL: https://practice.cydeo.com/inputs

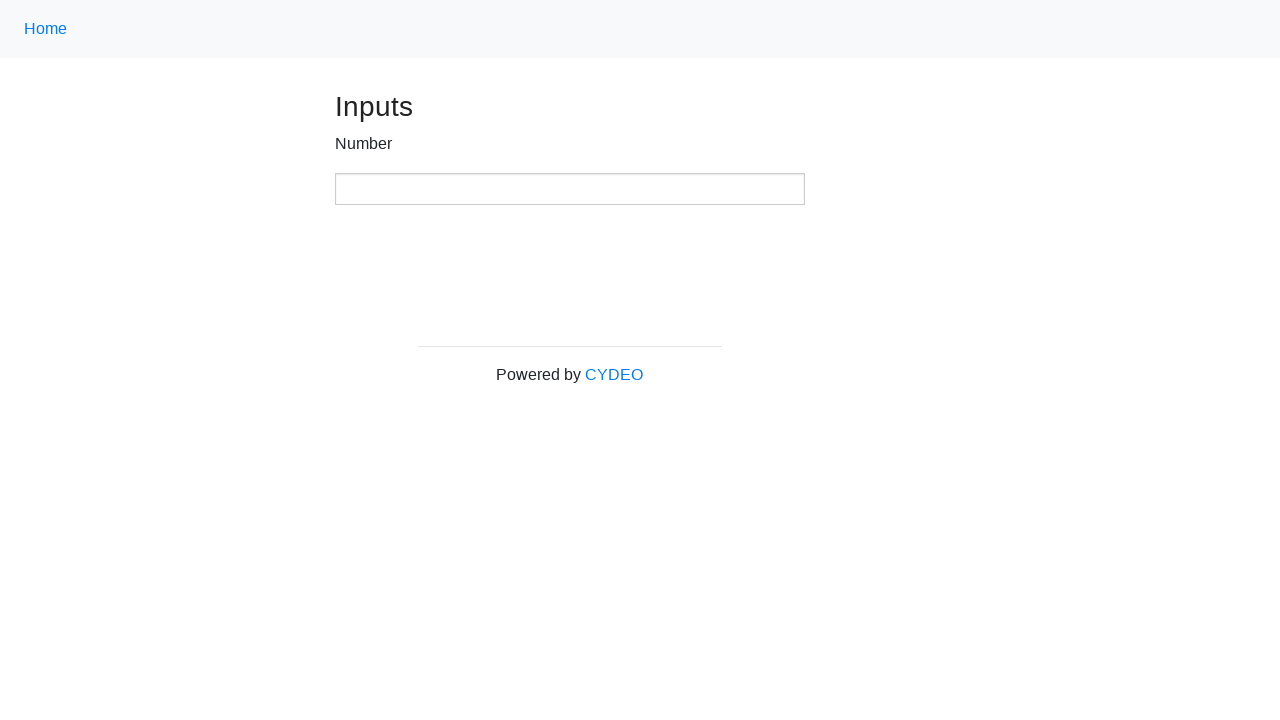

Clicked 'Home' link using class name locator at (46, 29) on .nav-link
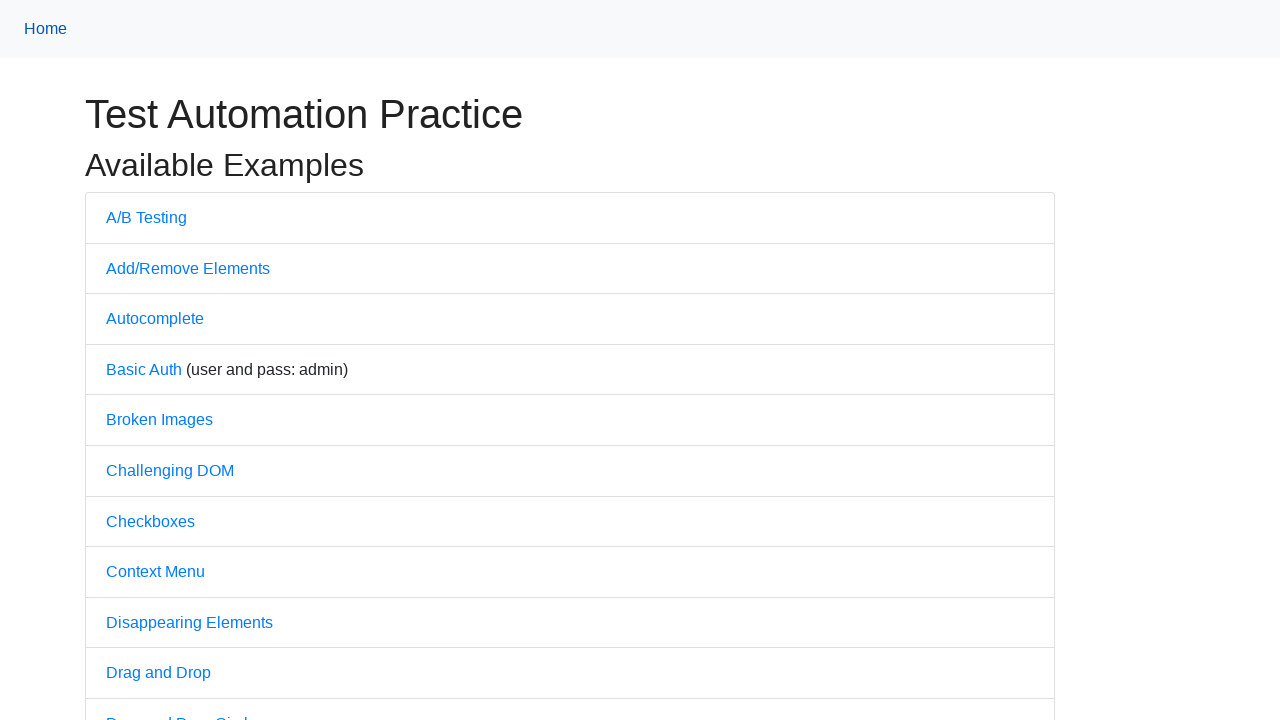

Verified page title is 'Practice'
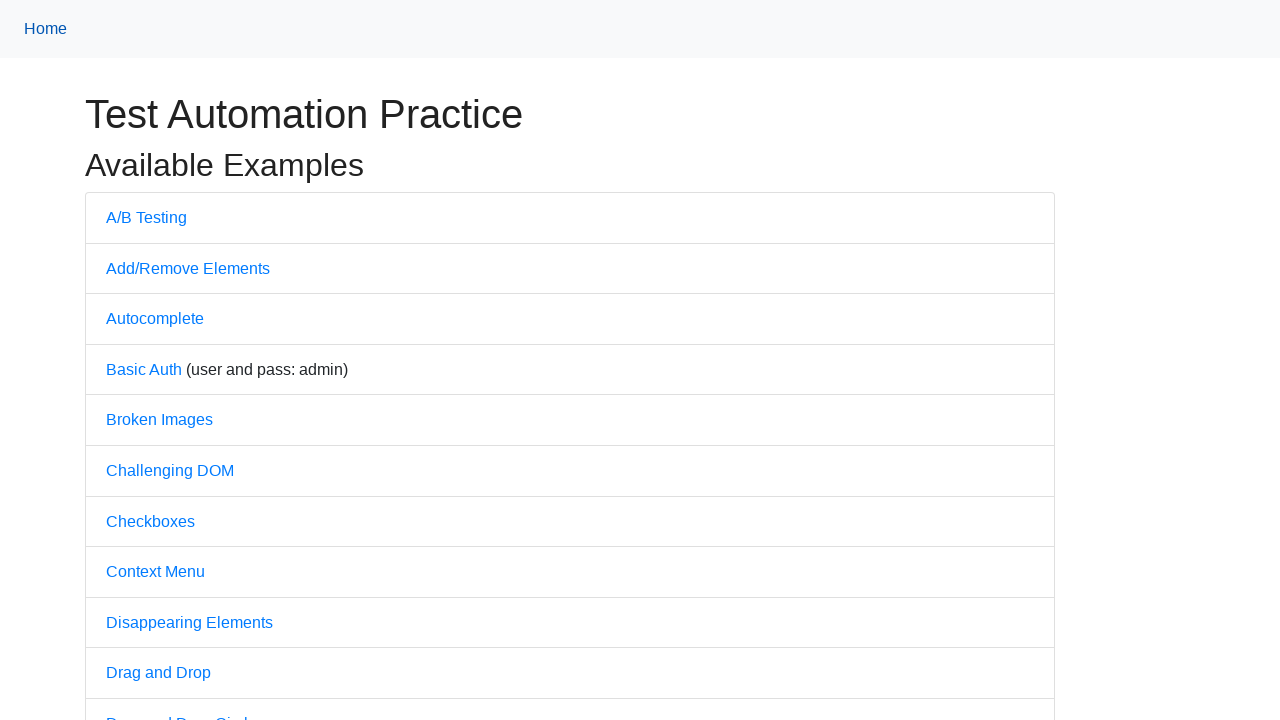

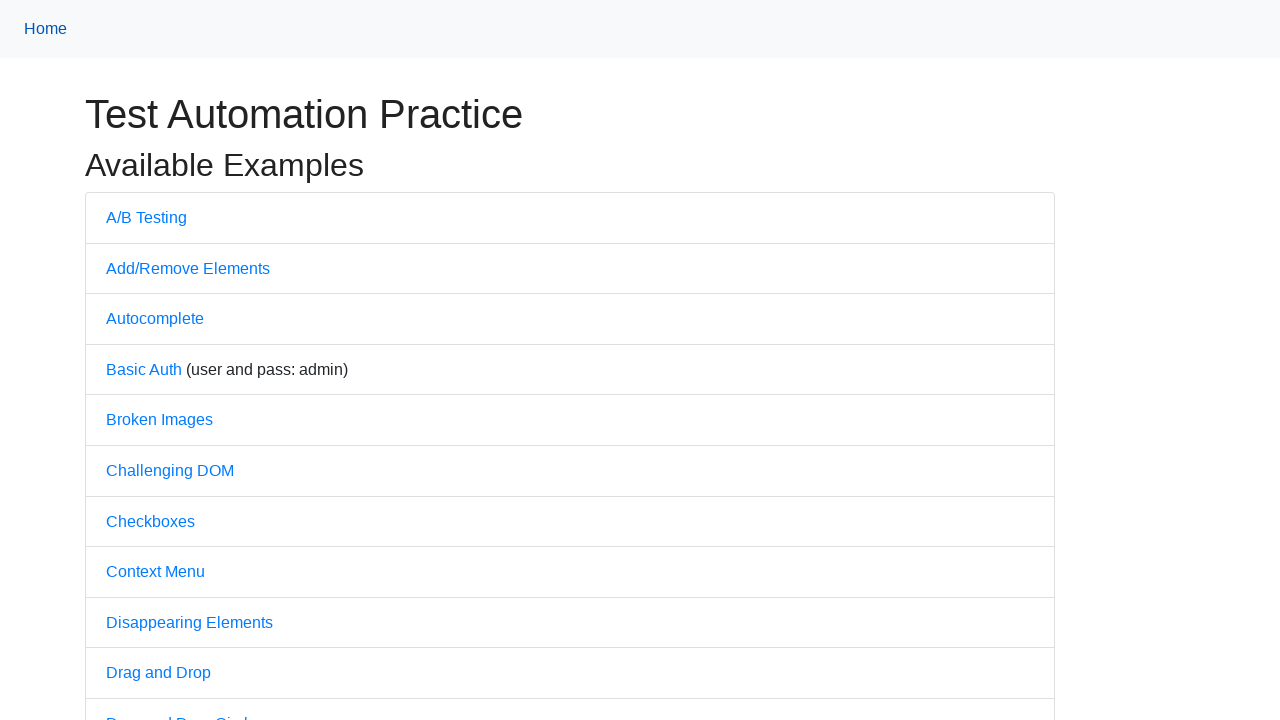